Launches browser, navigates to Utkarsha Academy website, and maximizes the browser window

Starting URL: https://www.utkarshaaacademy.com

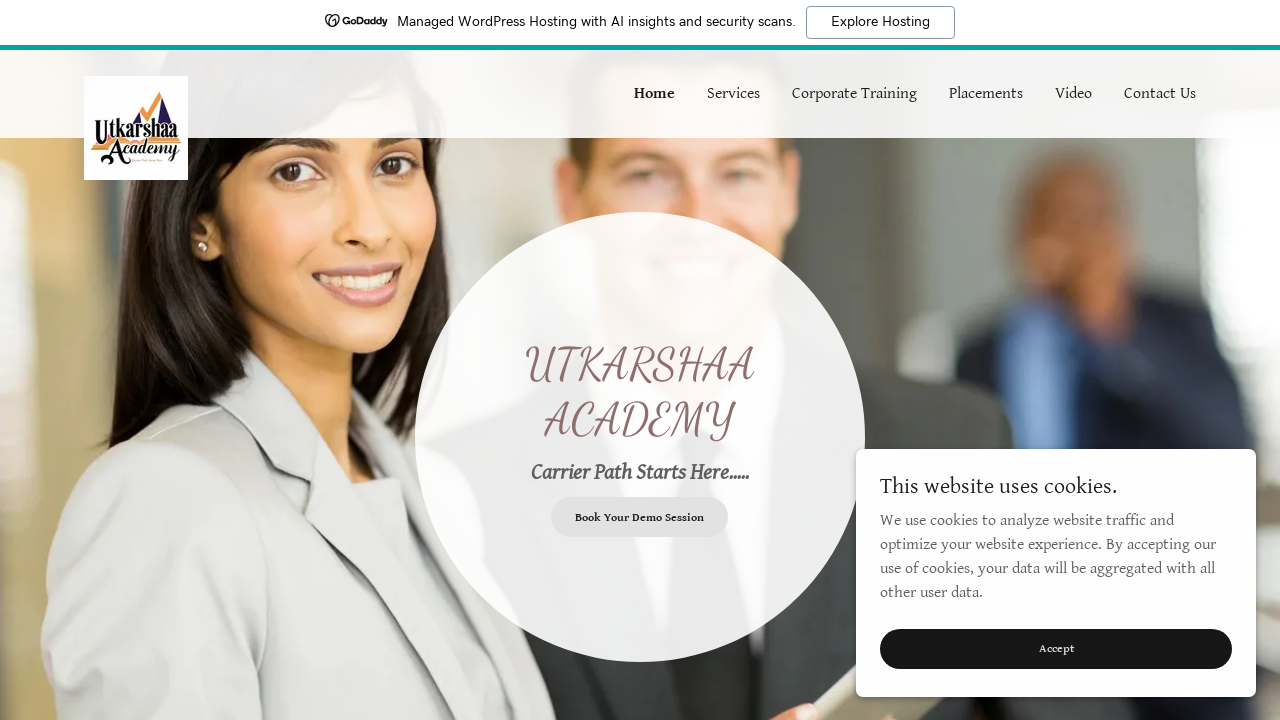

Set viewport to 1920x1080 to maximize browser window
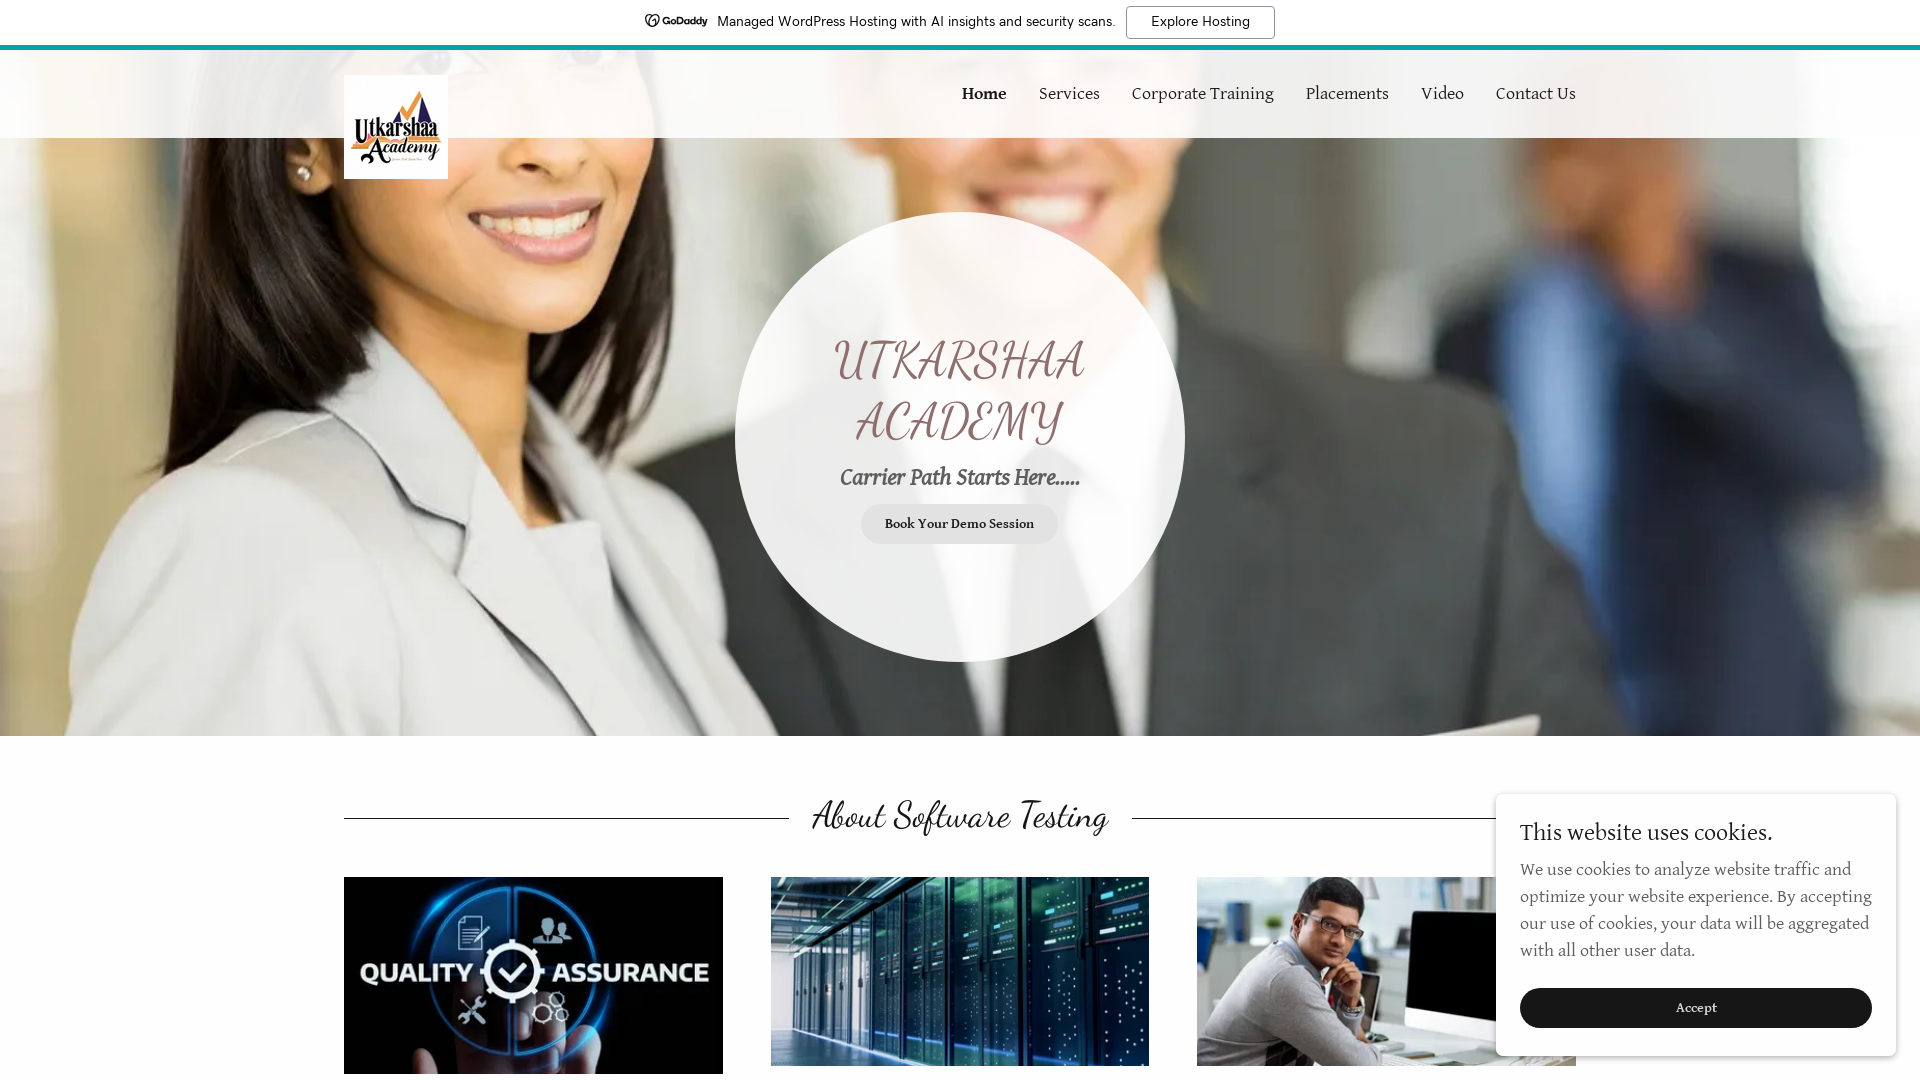

Page fully loaded (domcontentloaded event fired)
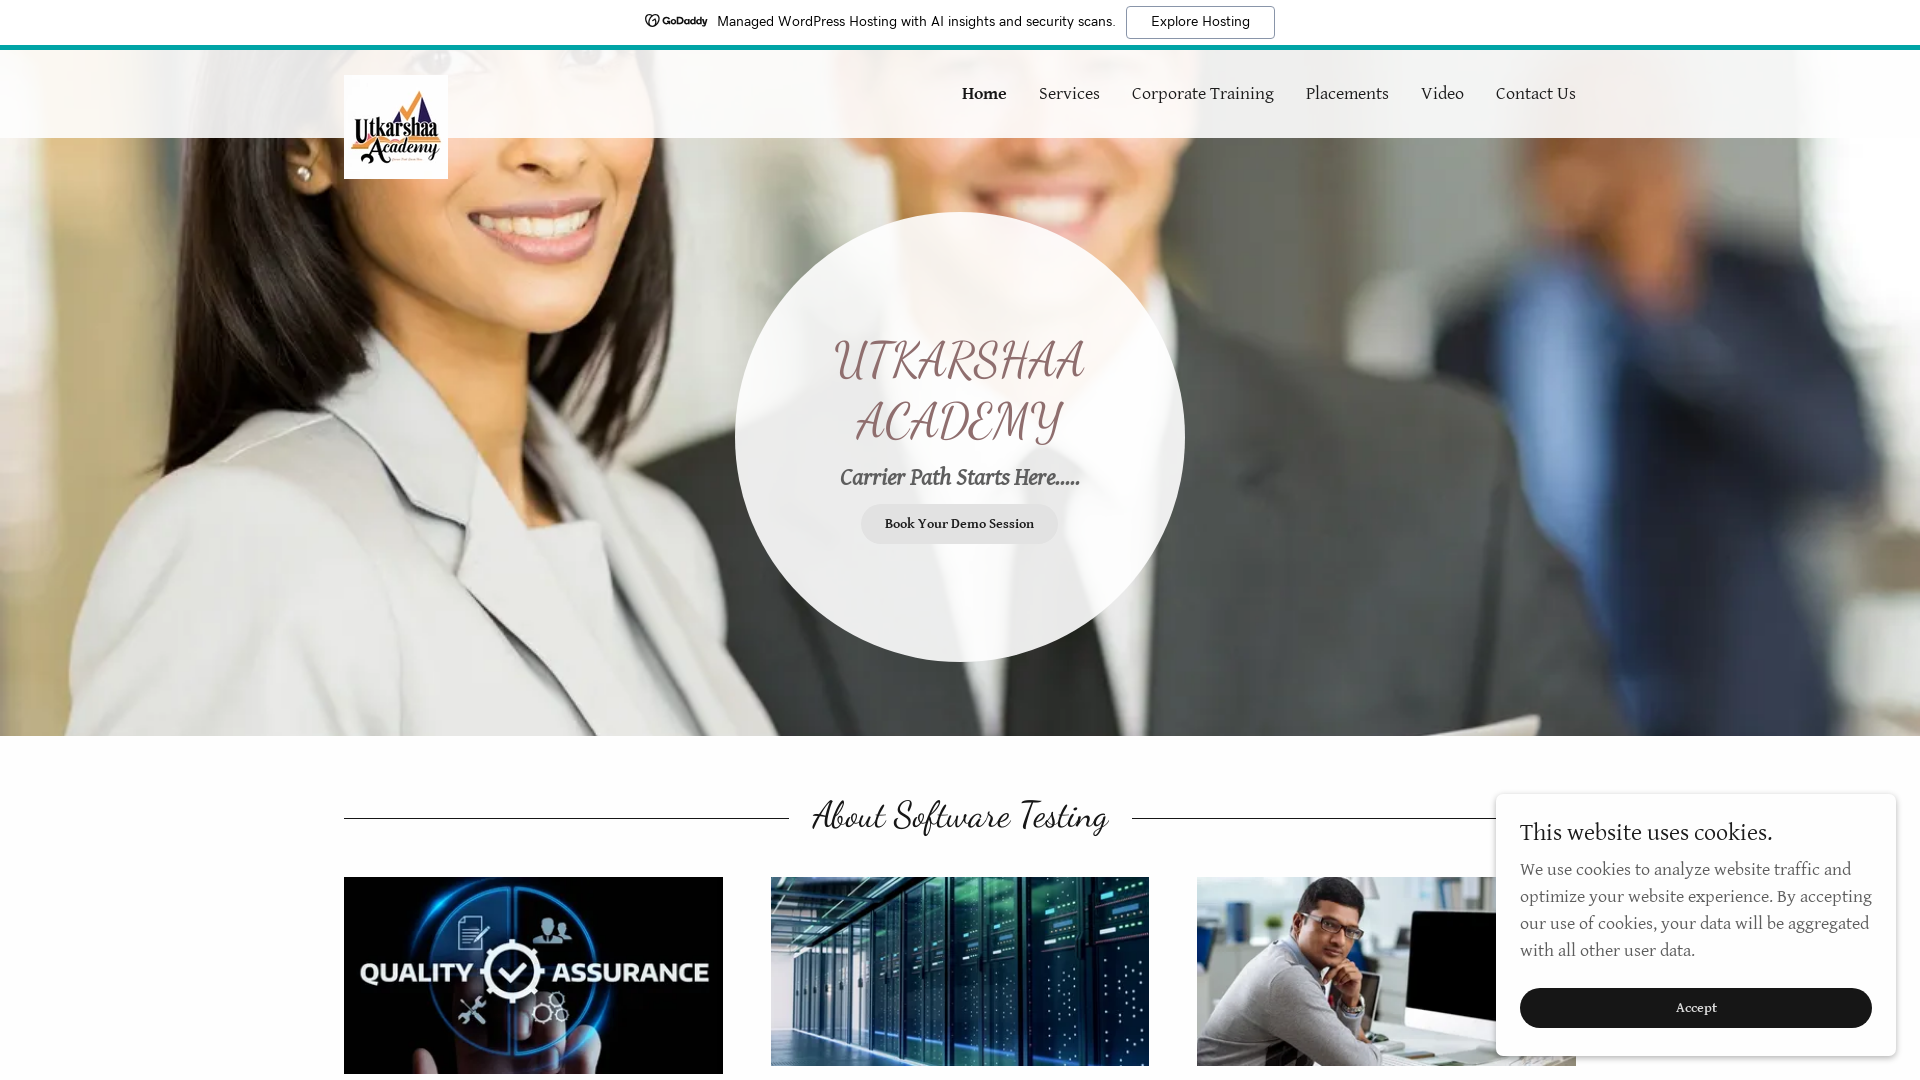

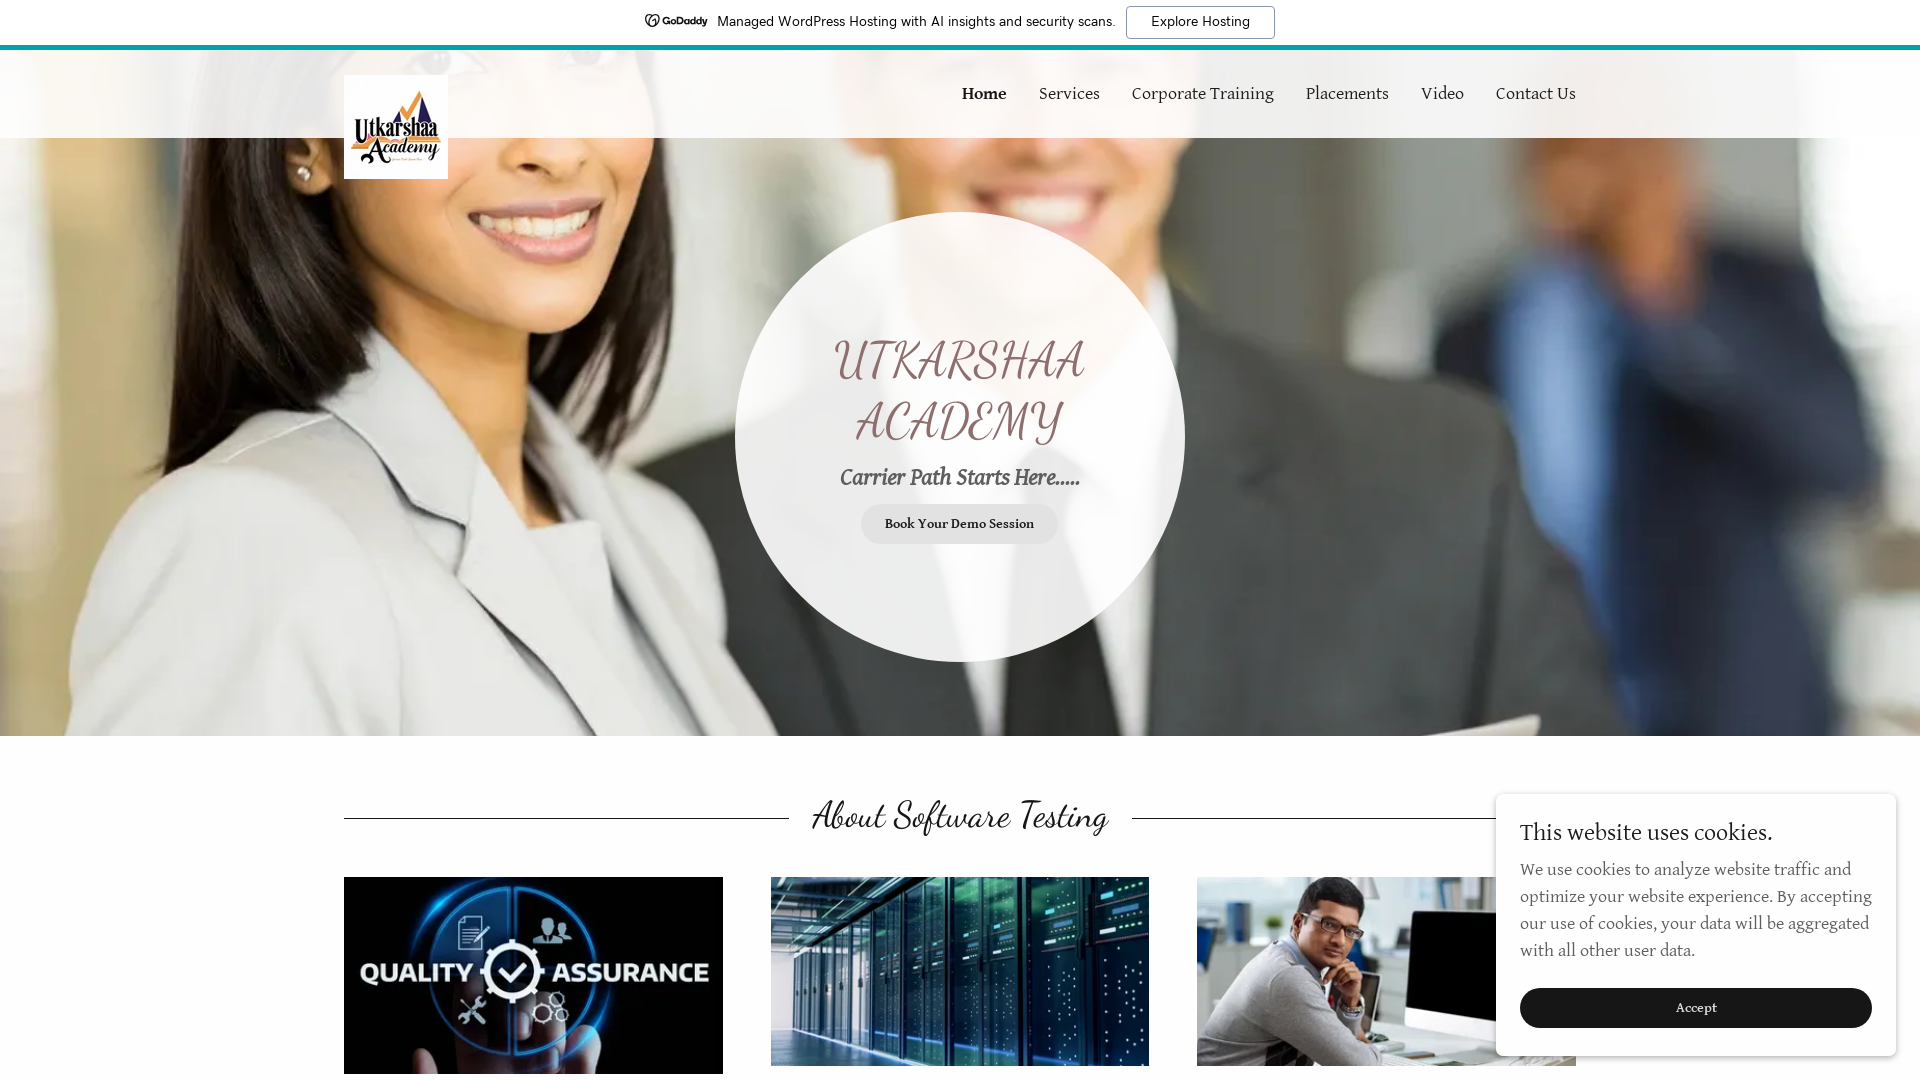